Tests deleting a todo item by hovering over it and clicking the destroy button, then verifies the list is empty

Starting URL: https://todomvc.com/examples/angular/dist/browser/#/all

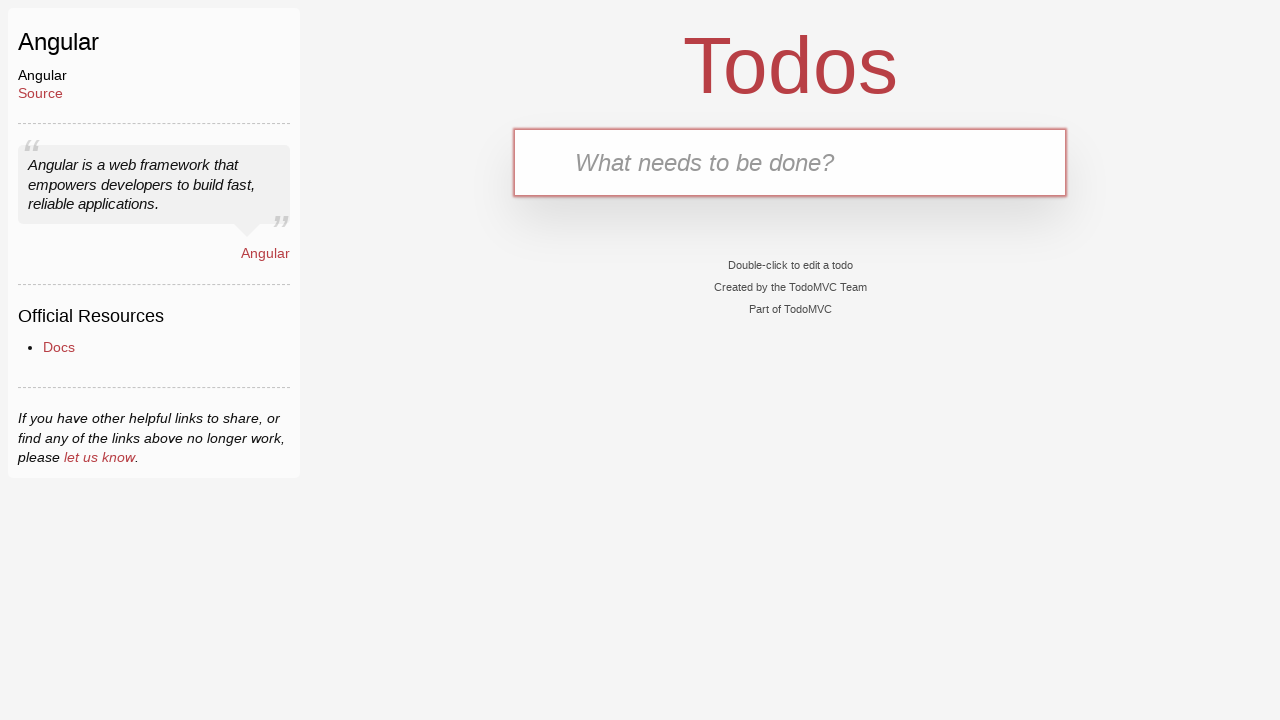

Waited for todo input field to load
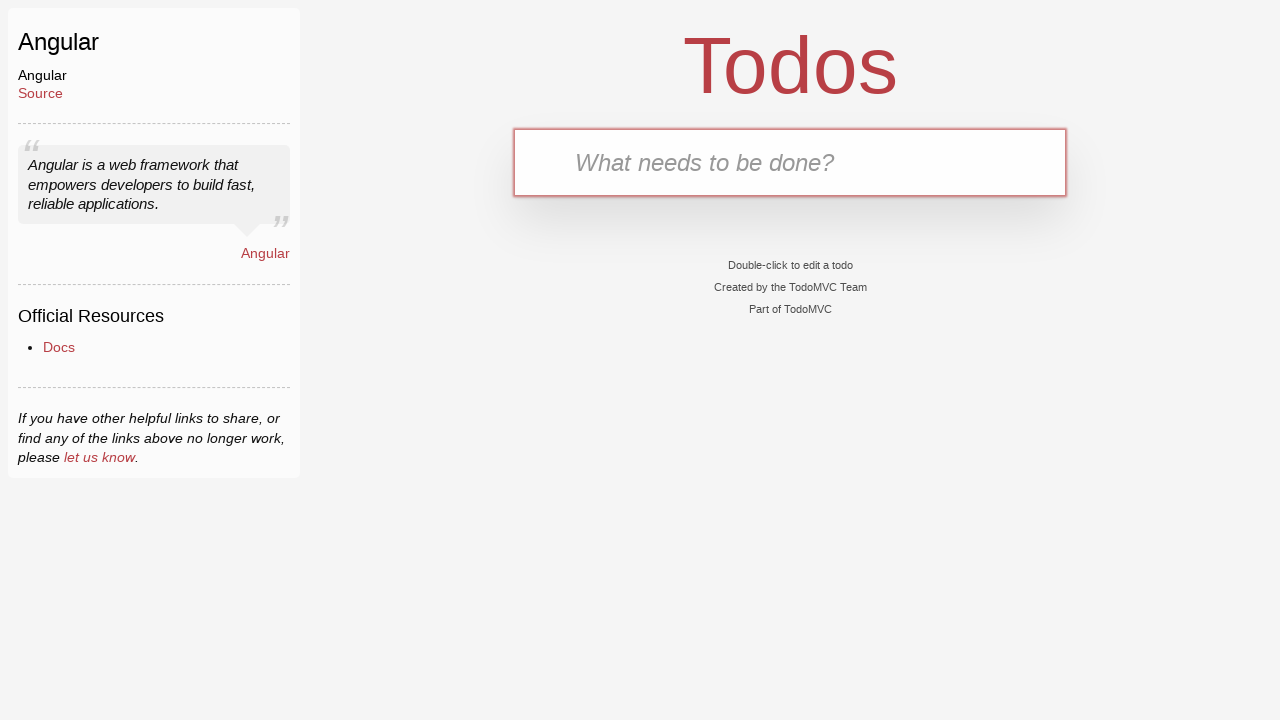

Filled todo input with 'Buy milk' on input[placeholder='What needs to be done?']
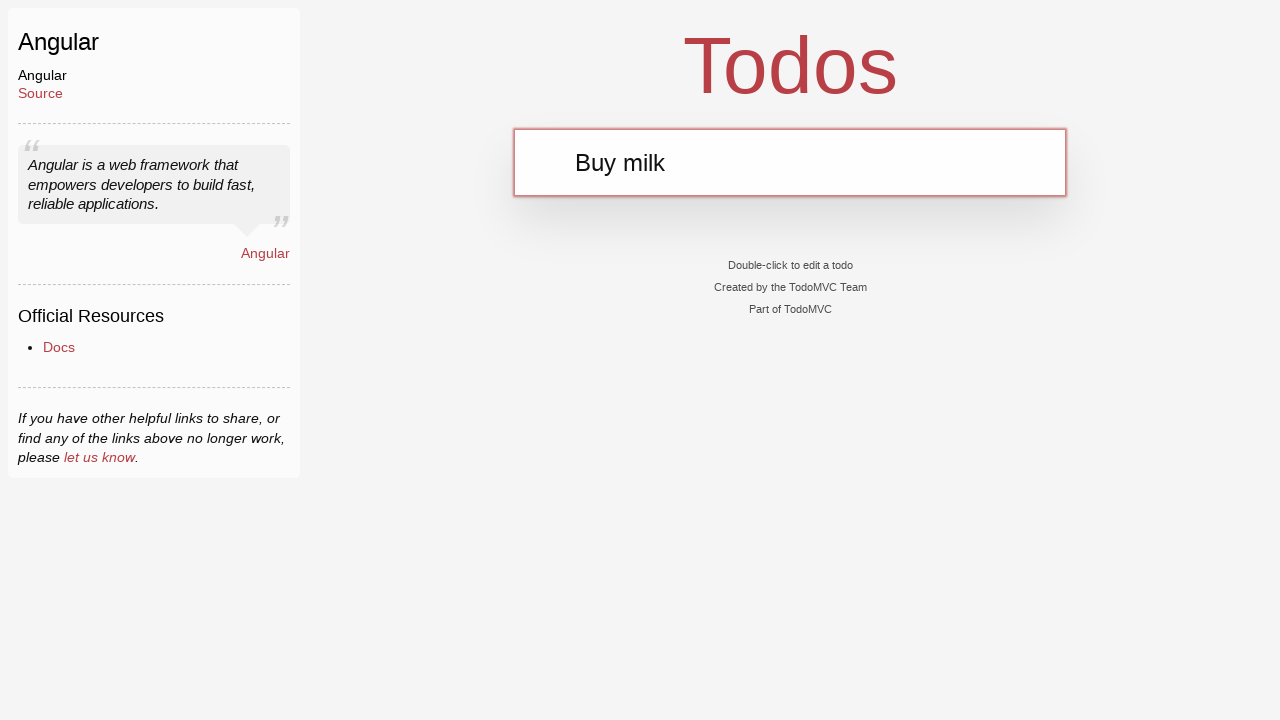

Pressed Enter to add todo item on input[placeholder='What needs to be done?']
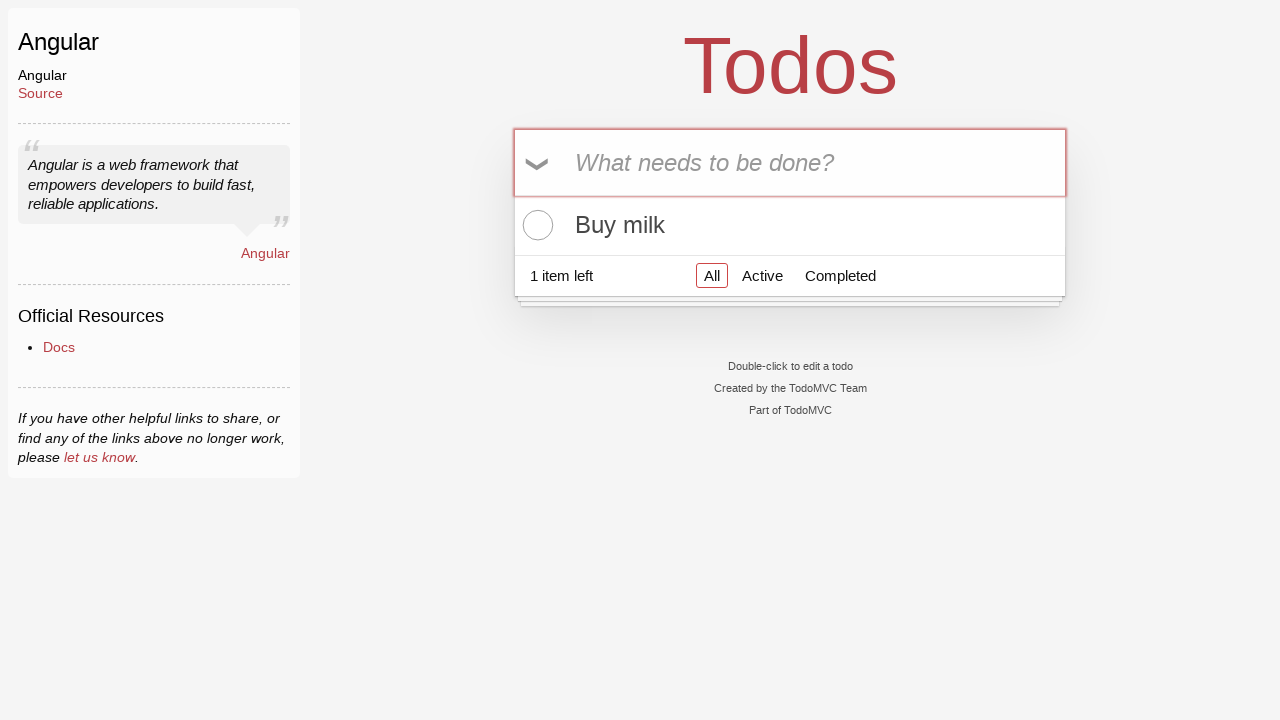

Todo item appeared in list
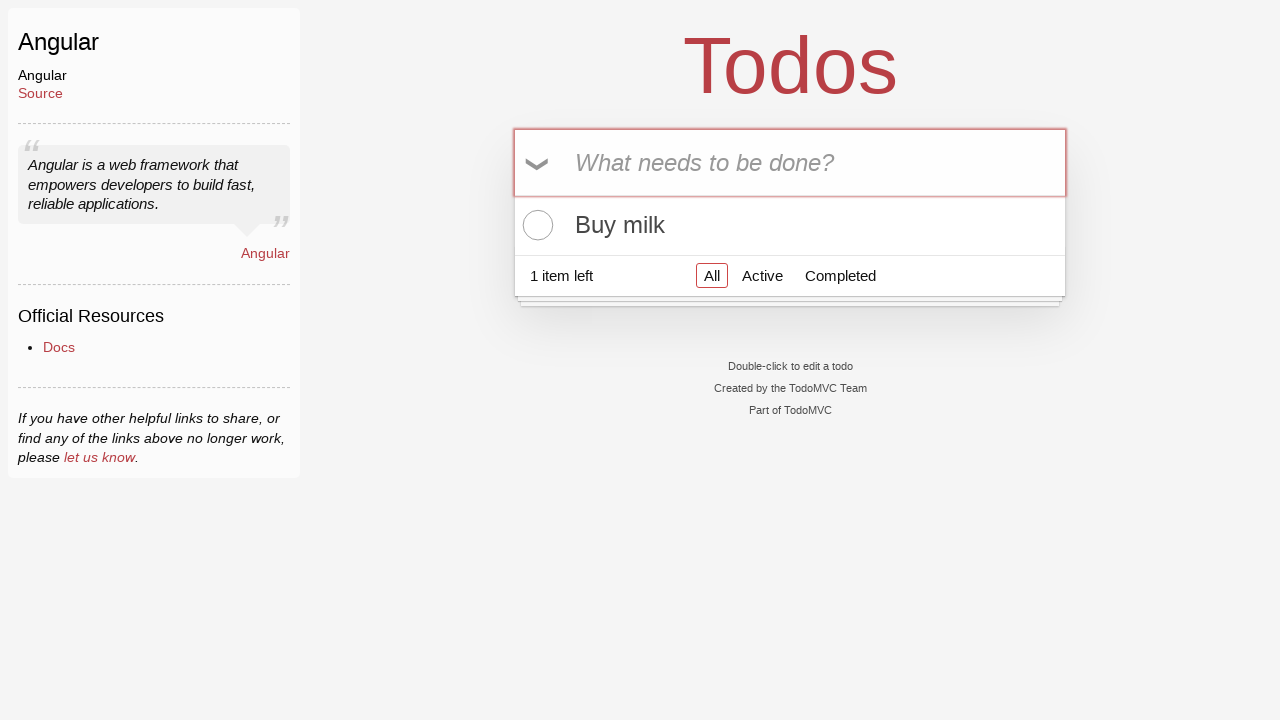

Hovered over todo item to reveal destroy button at (790, 225) on .todo-list li
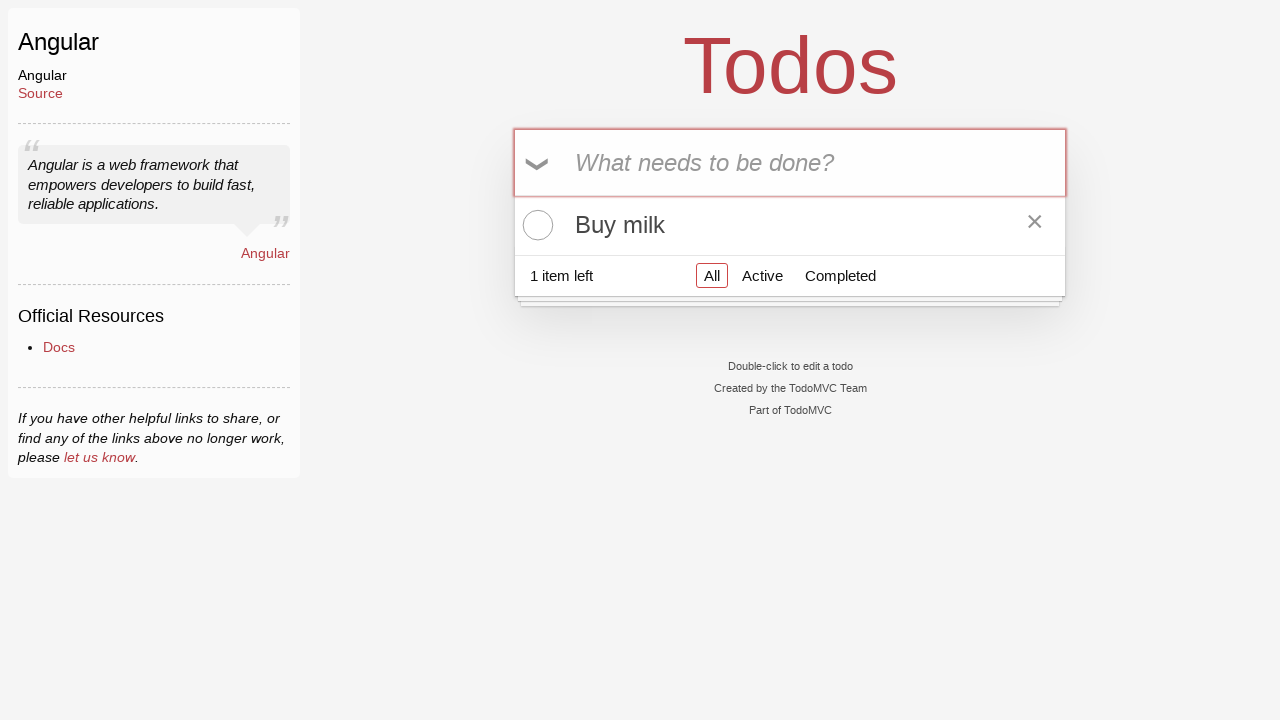

Clicked destroy button to delete todo item at (1035, 225) on .todo-list li button.destroy
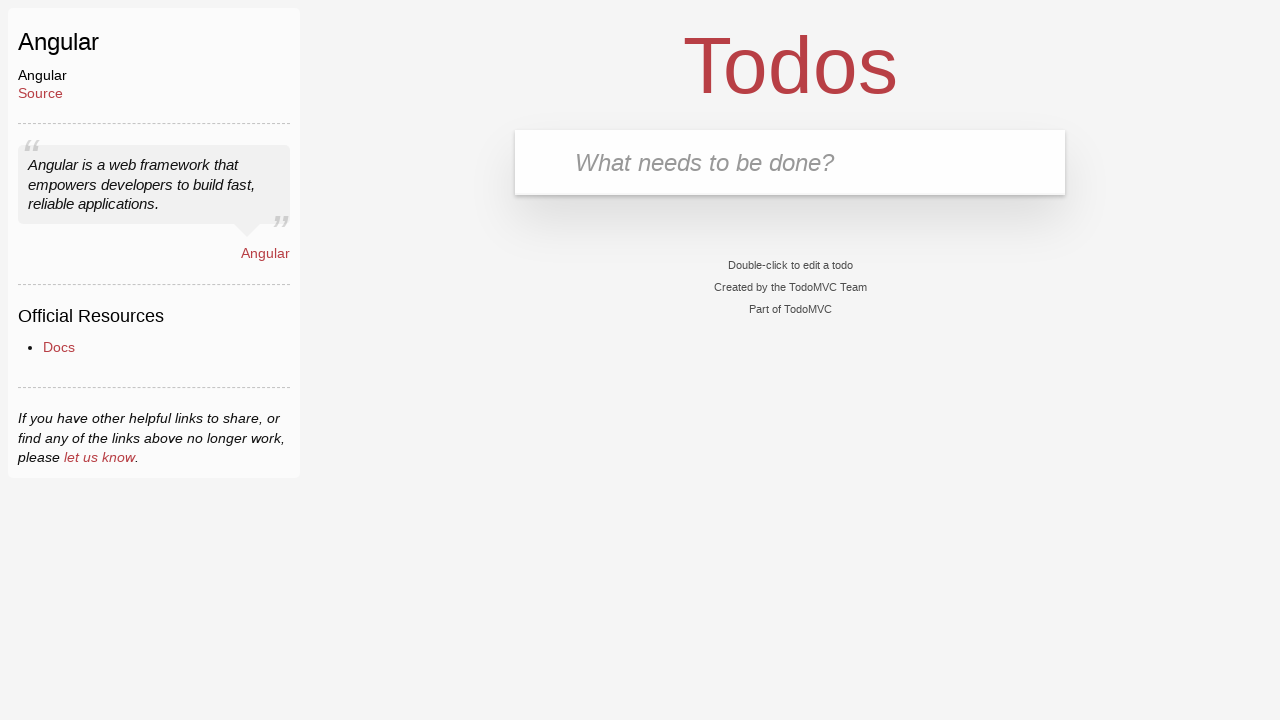

Verified todo list is now empty
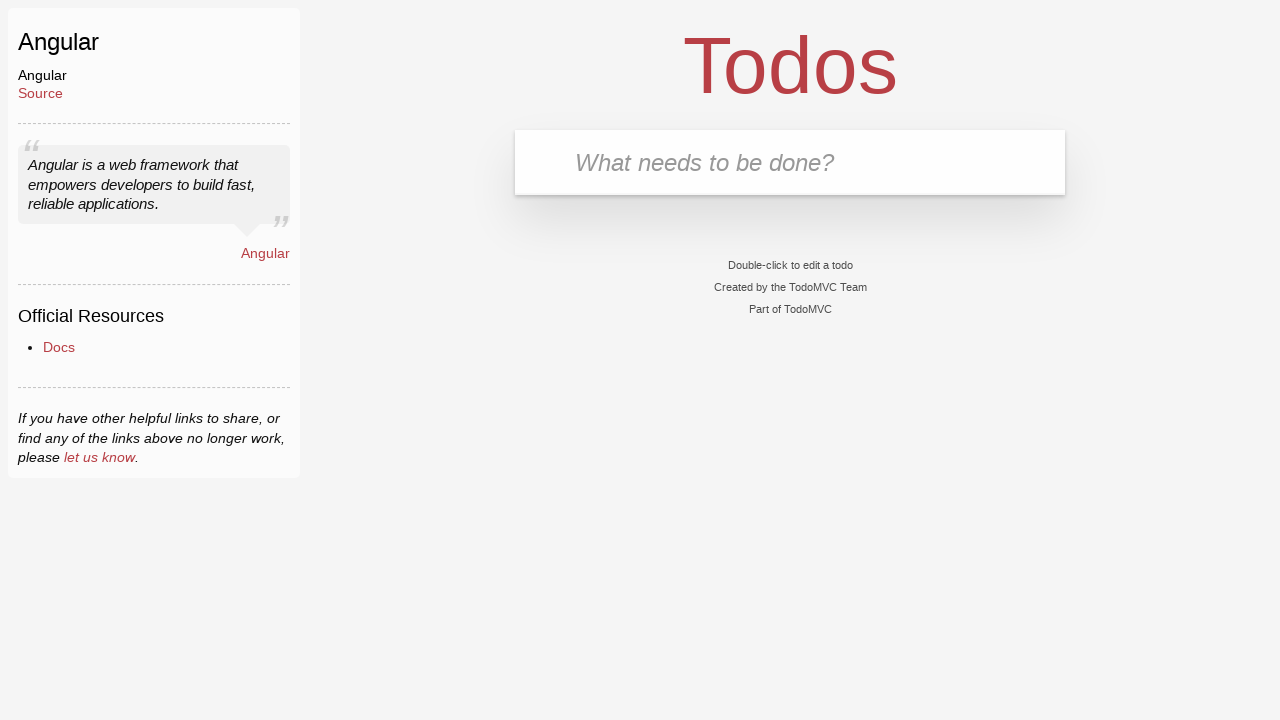

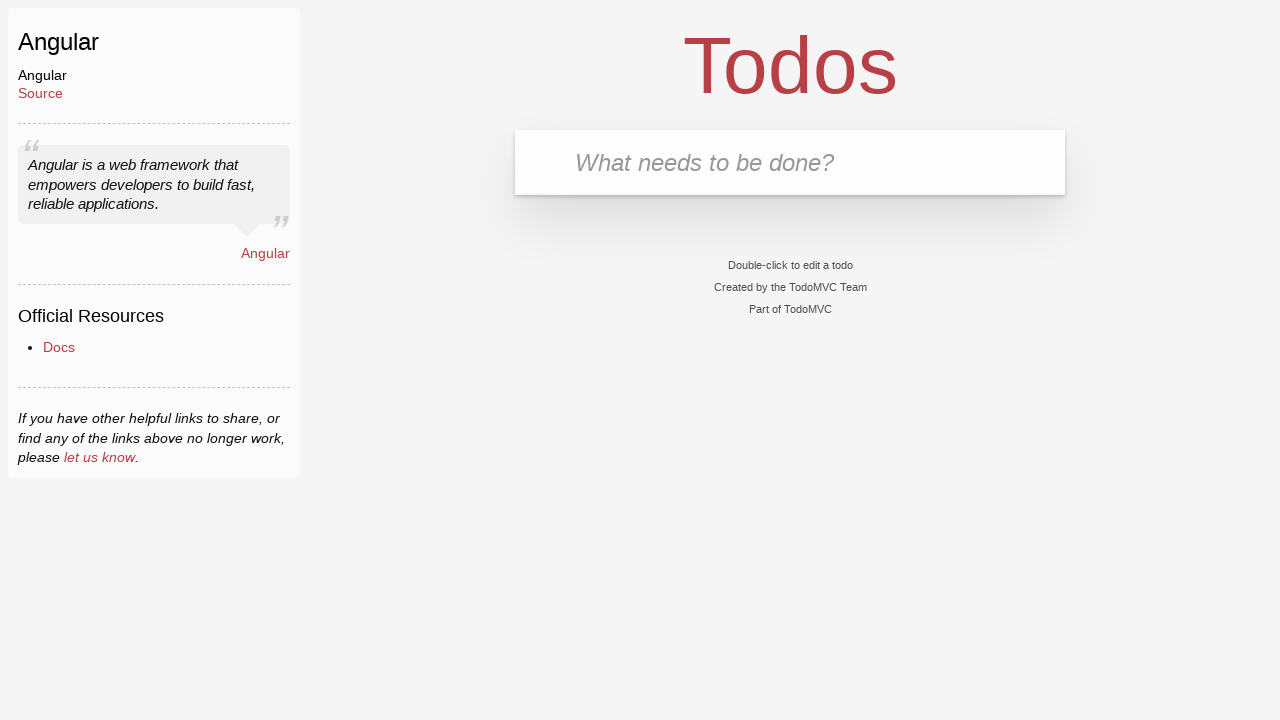